Tests the auto-login checkbox functionality on the login modal by checking if it's enabled, selected, and can be toggled

Starting URL: http://www.imooc.com

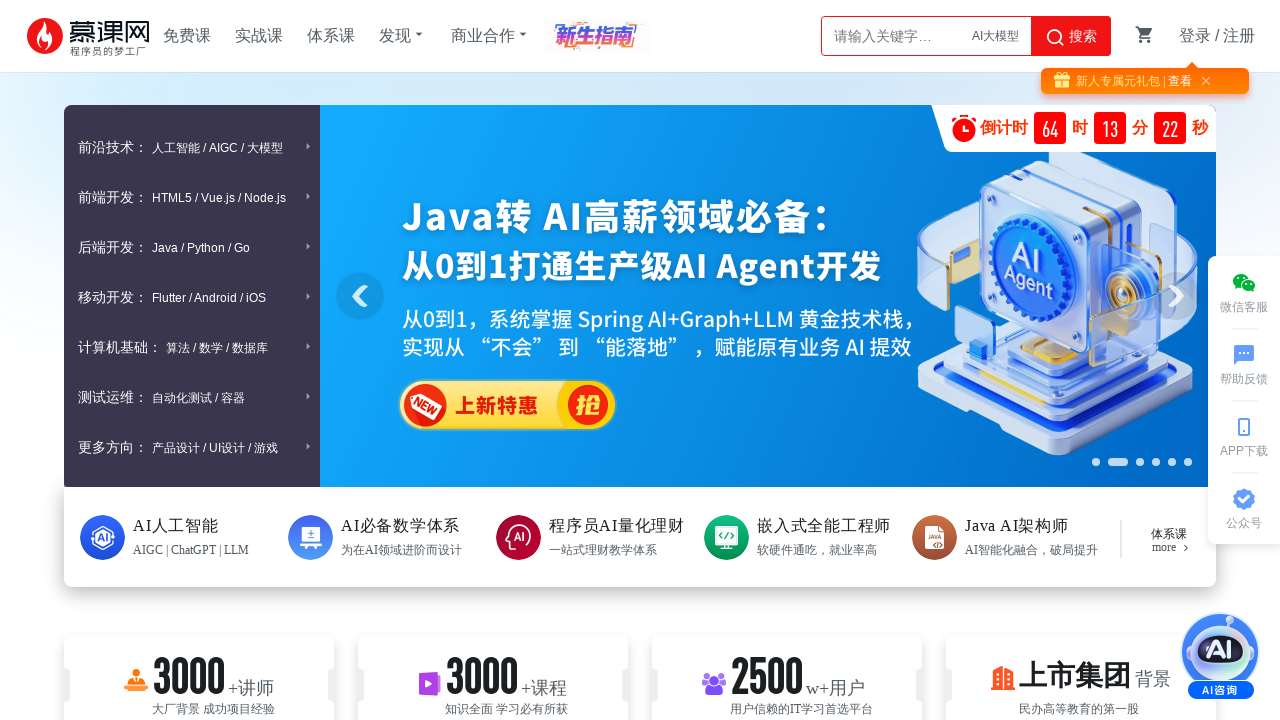

Clicked login button to open modal at (1195, 36) on #js-signin-btn
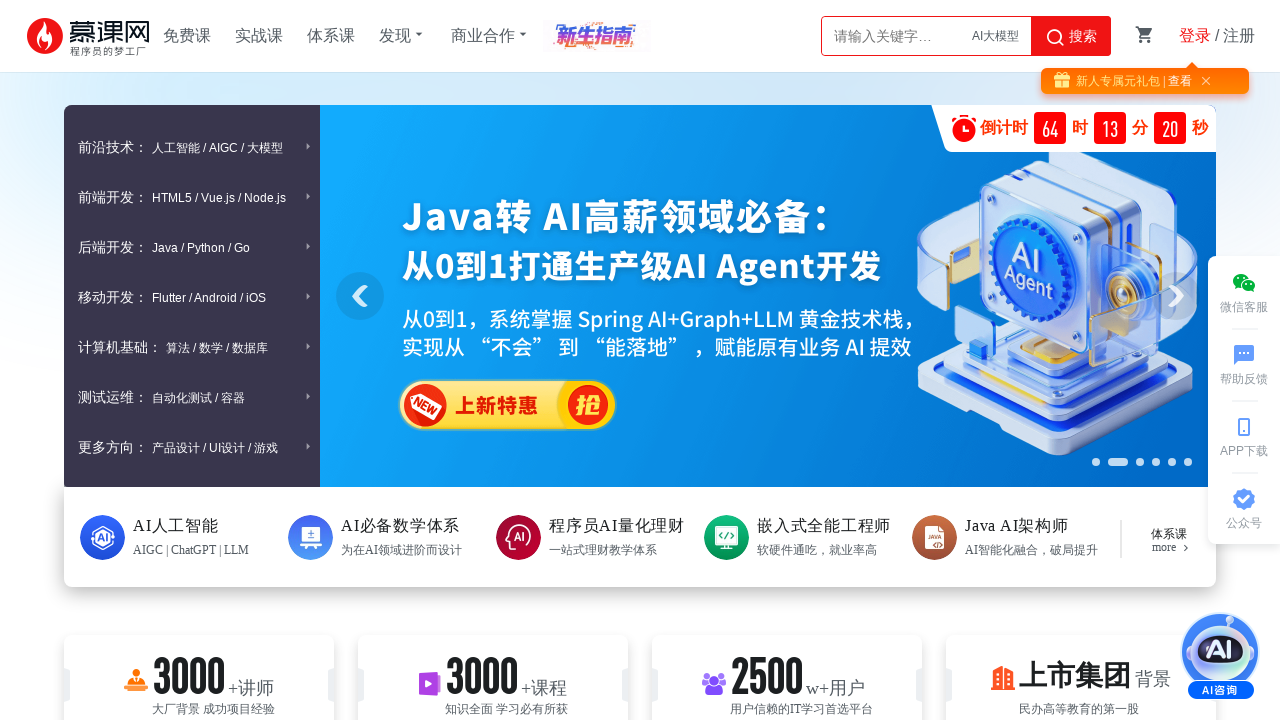

Login modal loaded with auto-login checkbox visible
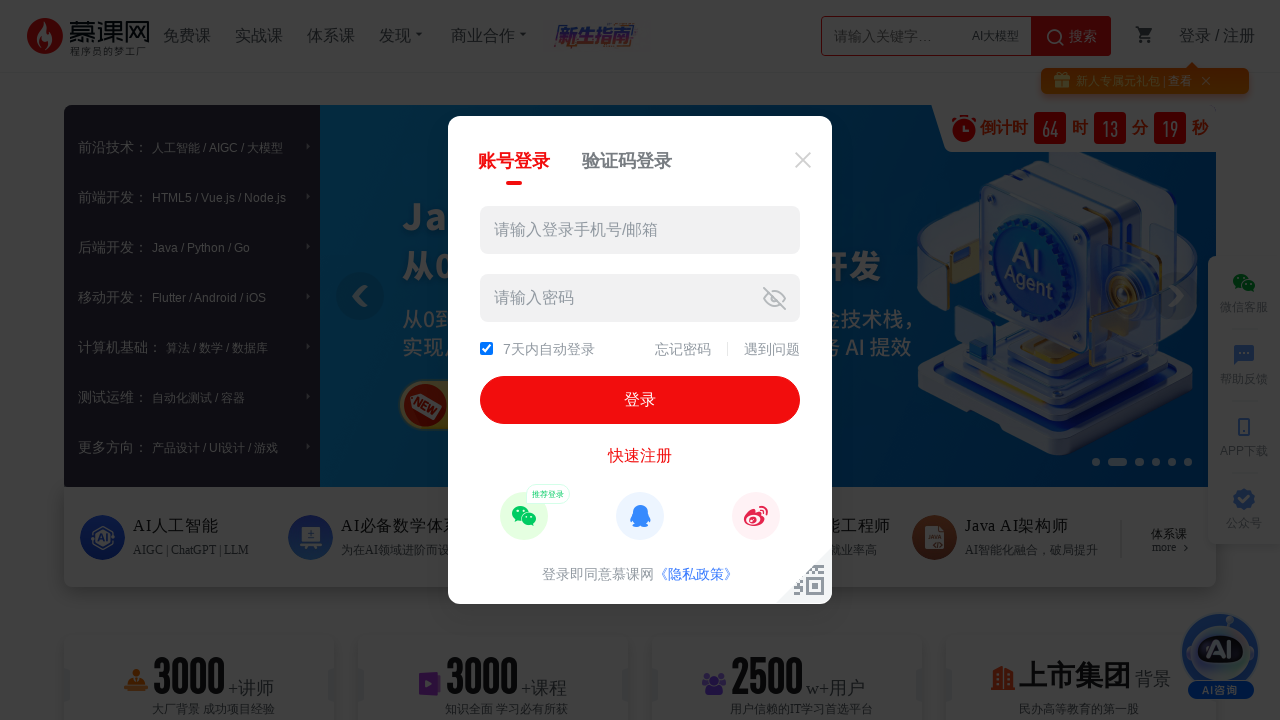

Toggled the auto-login checkbox at (486, 348) on #auto-signin
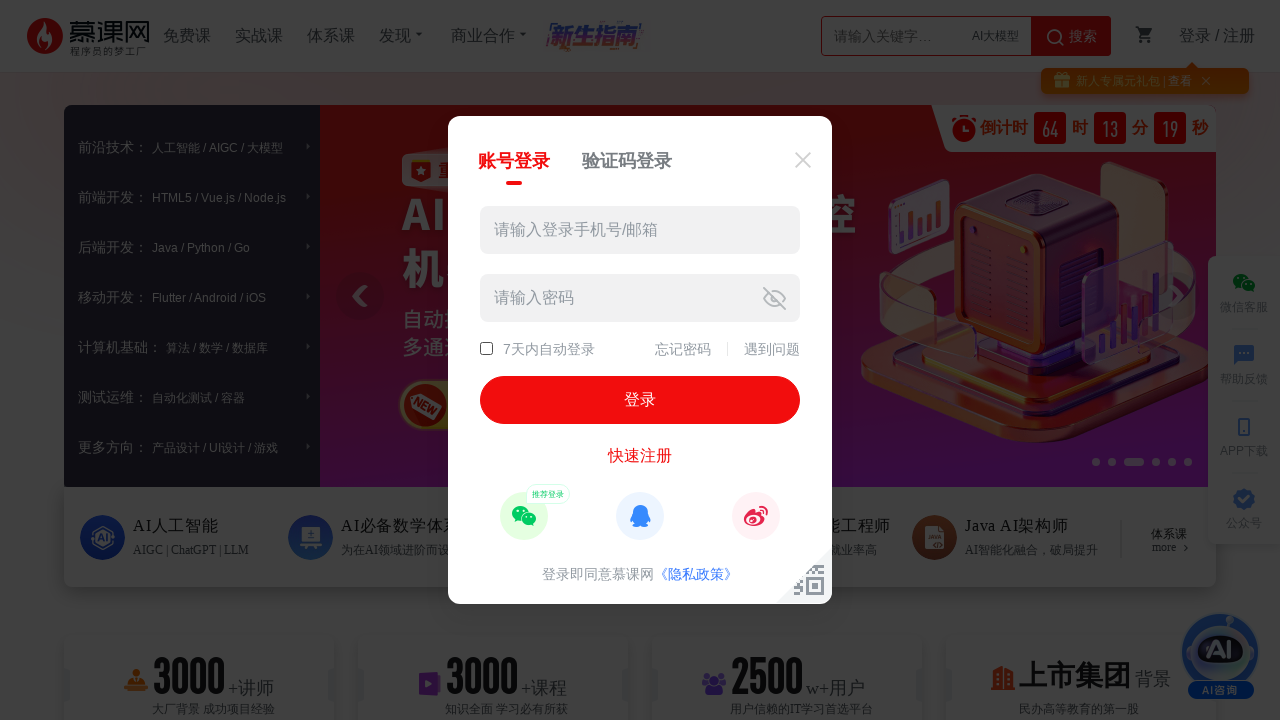

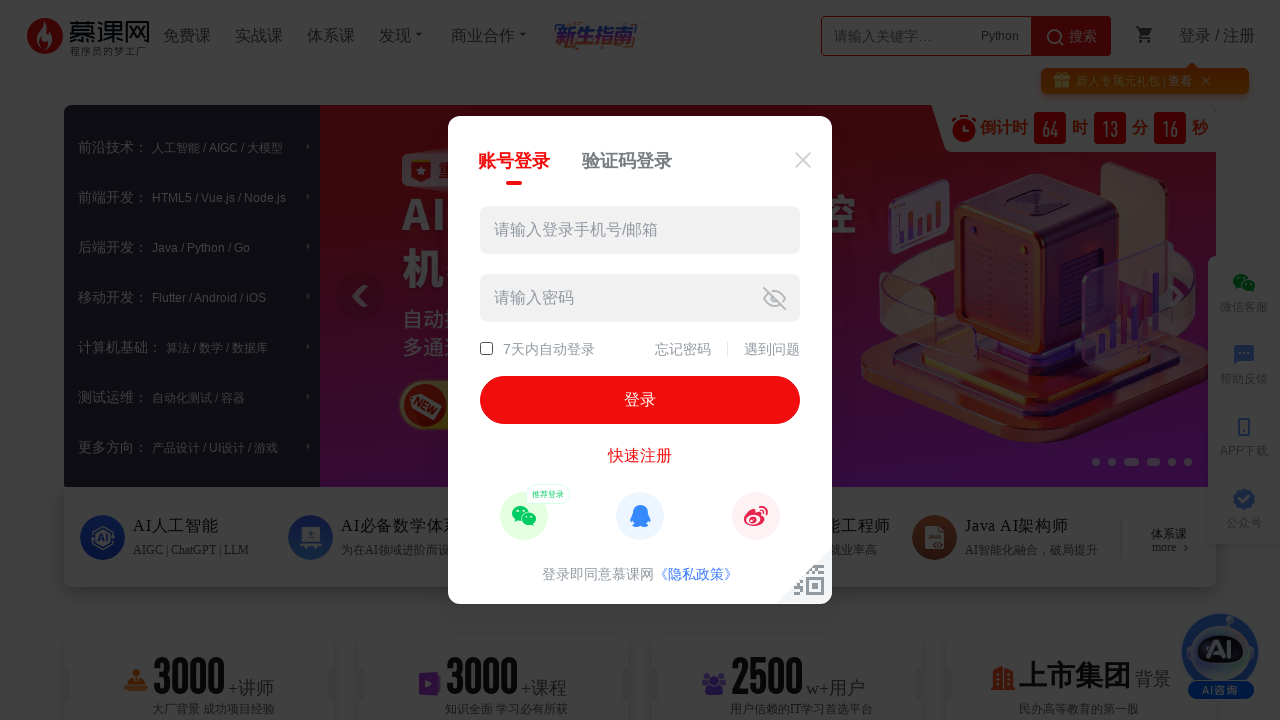